Navigates to Nova Poshta website and waits for the main page content to load

Starting URL: https://novaposhta.ua/

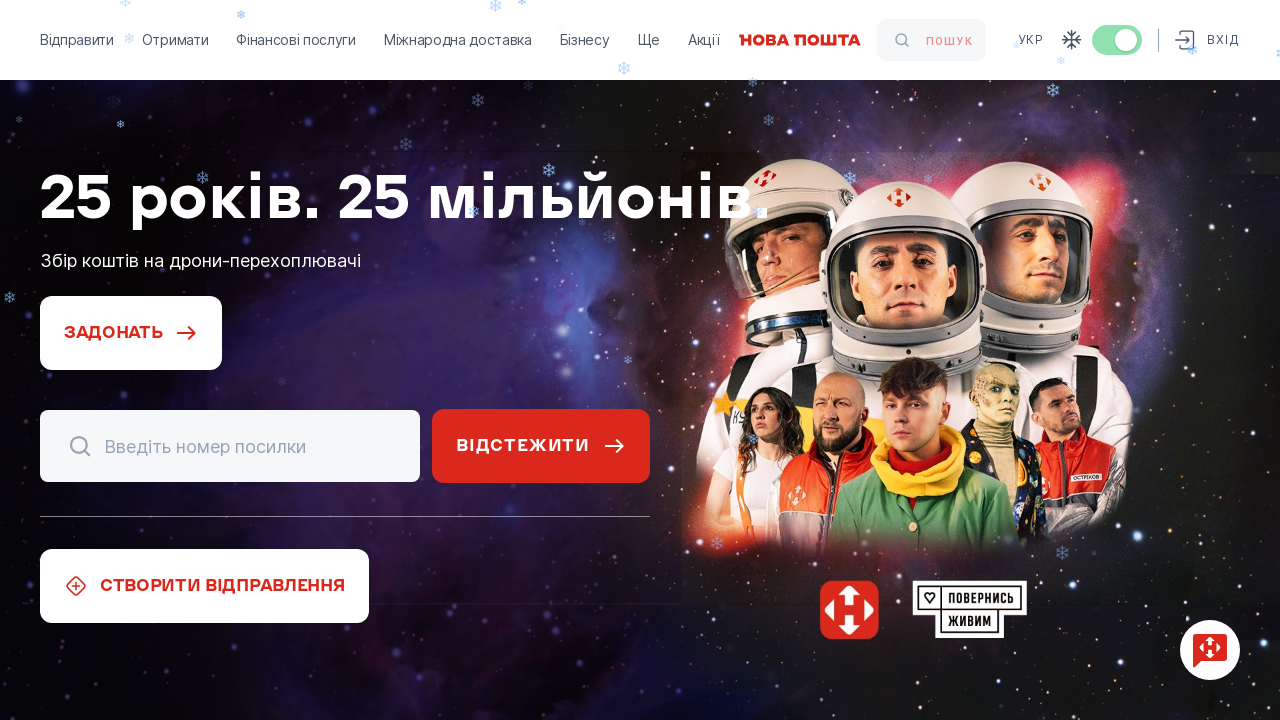

Waited for body element to become visible on Nova Poshta website
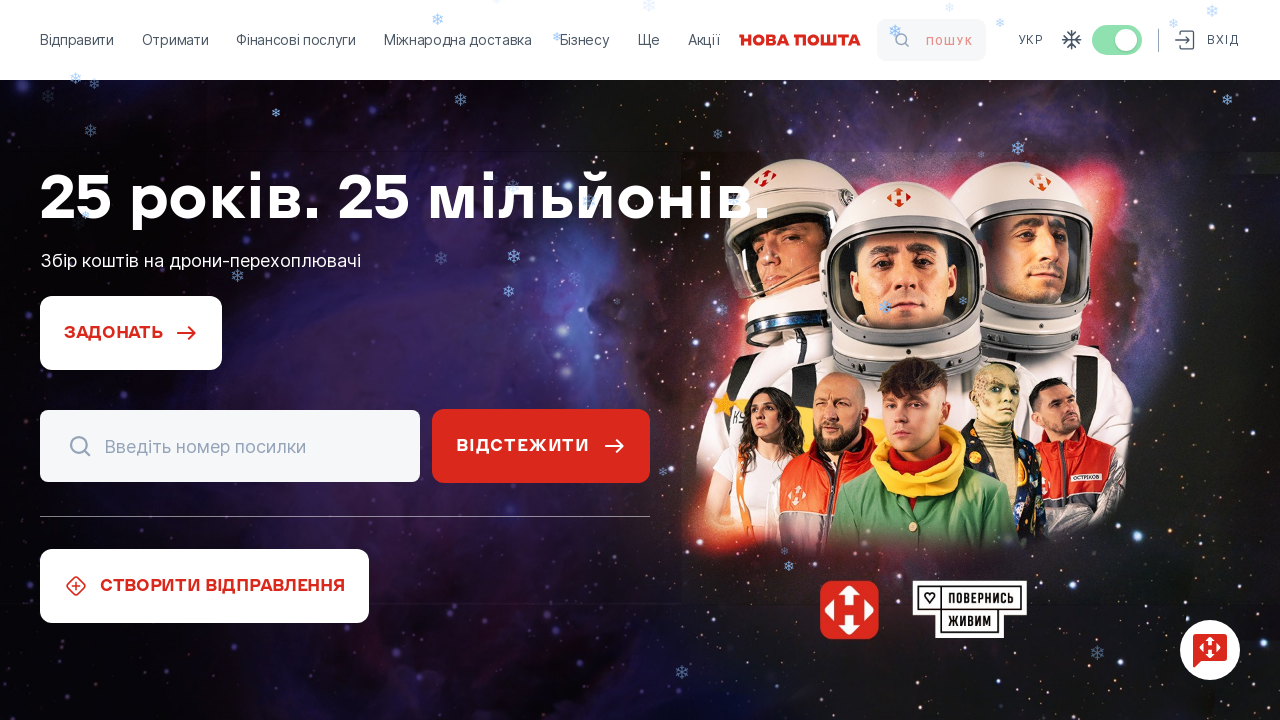

Waited for header element to become visible - main page content loaded
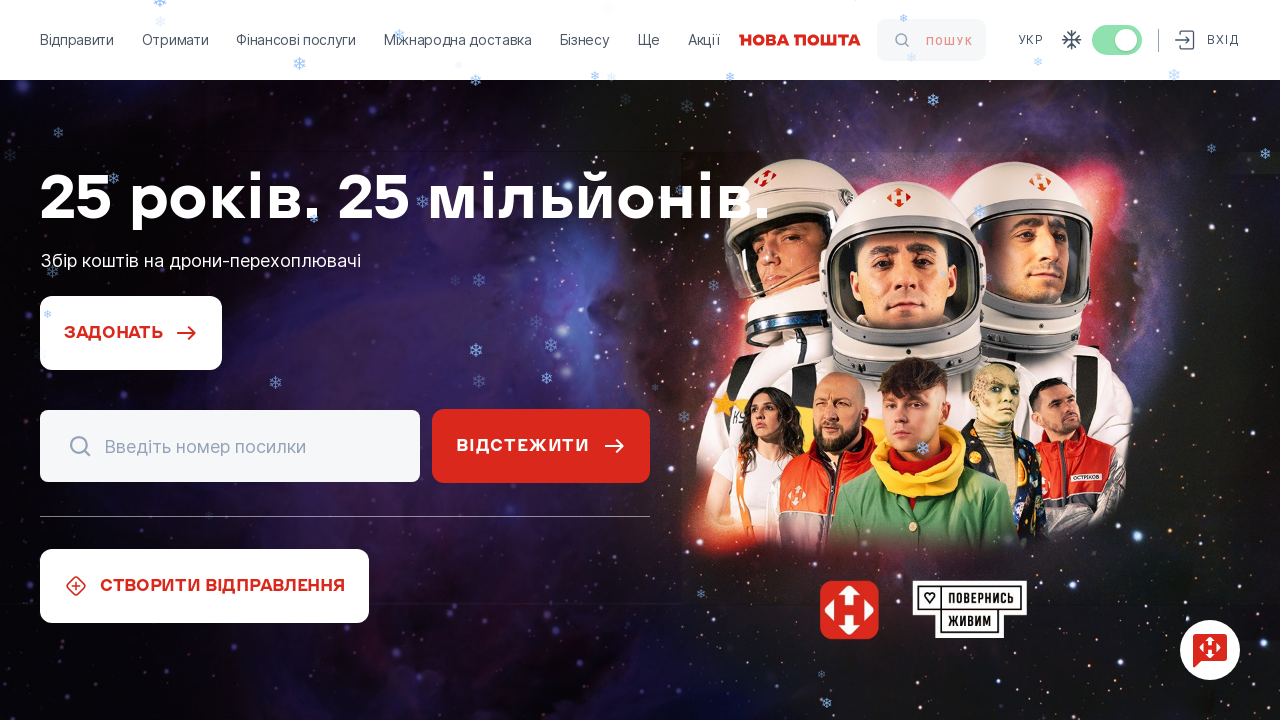

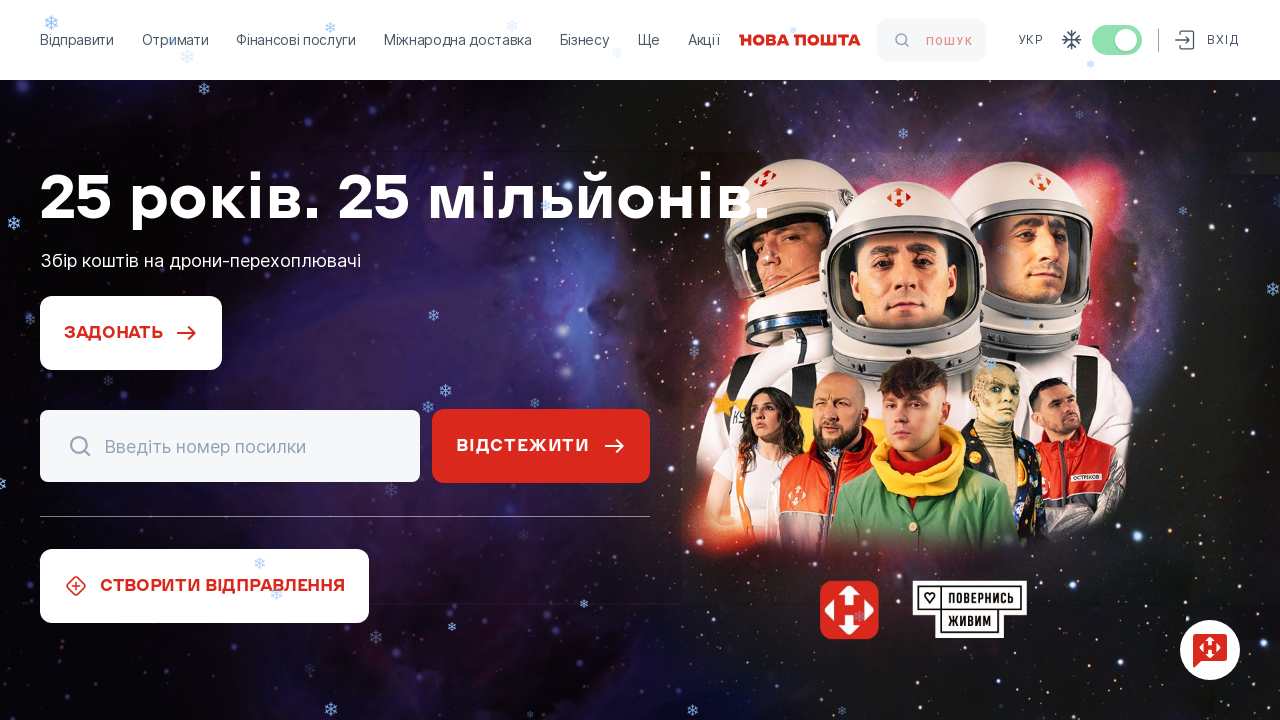